Tests clearing the complete state of all items by checking and unchecking toggle-all

Starting URL: https://demo.playwright.dev/todomvc

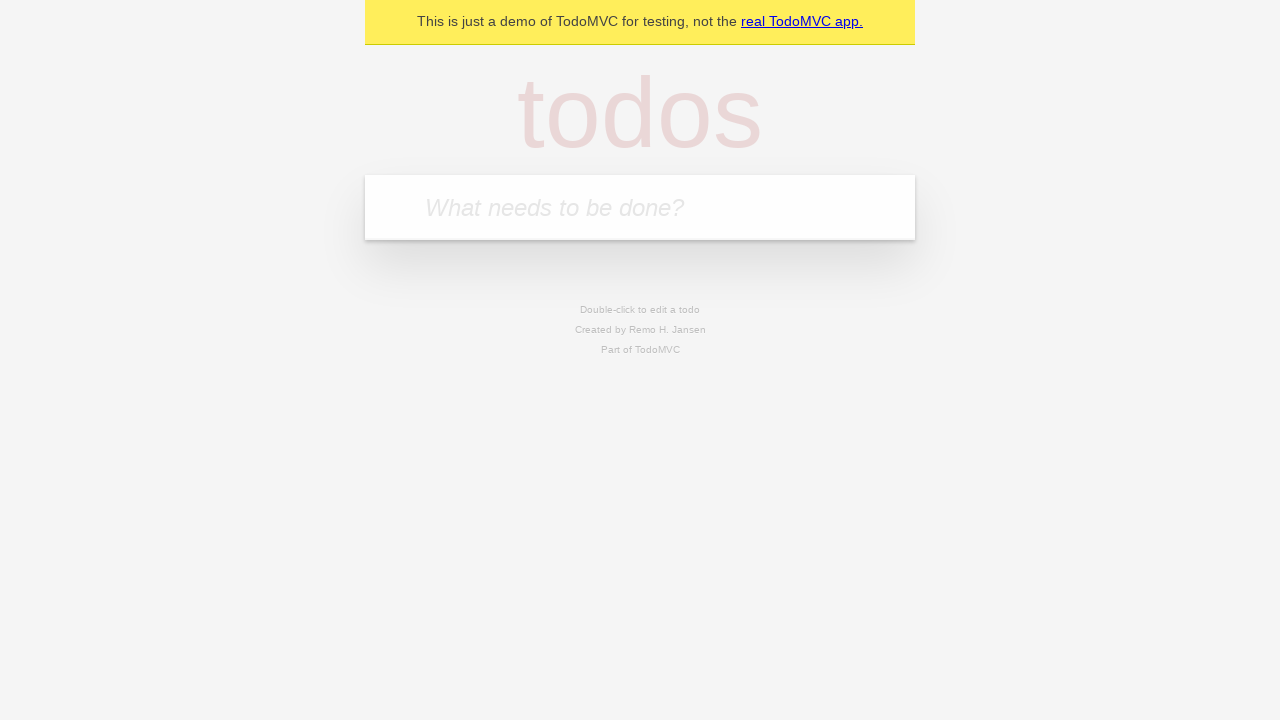

Filled new todo input with 'buy some cheese' on .new-todo
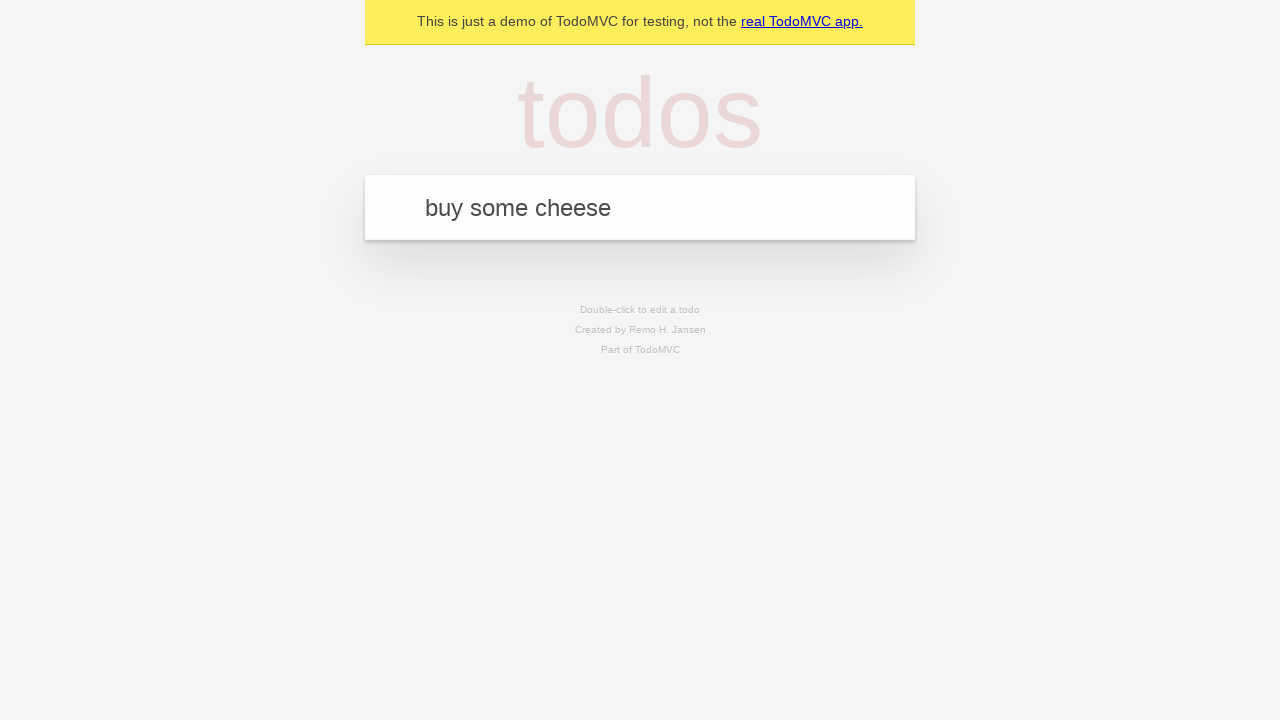

Pressed Enter to add first todo item on .new-todo
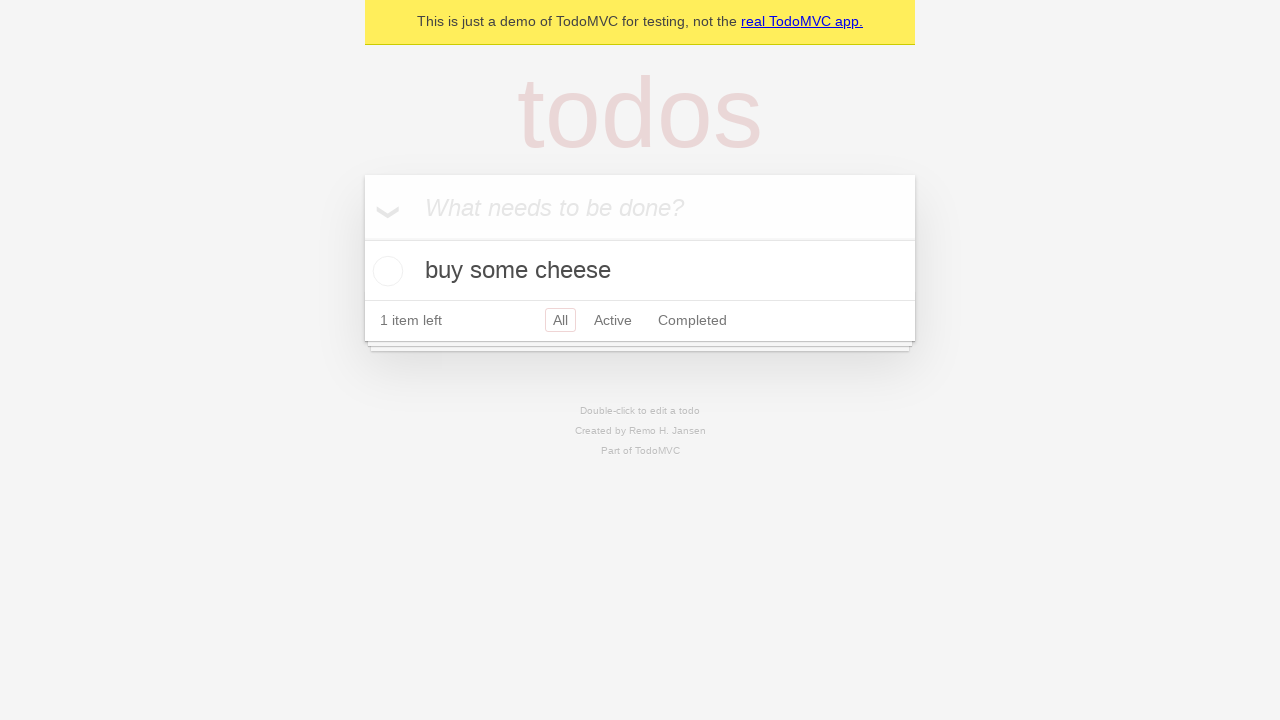

Filled new todo input with 'feed the cat' on .new-todo
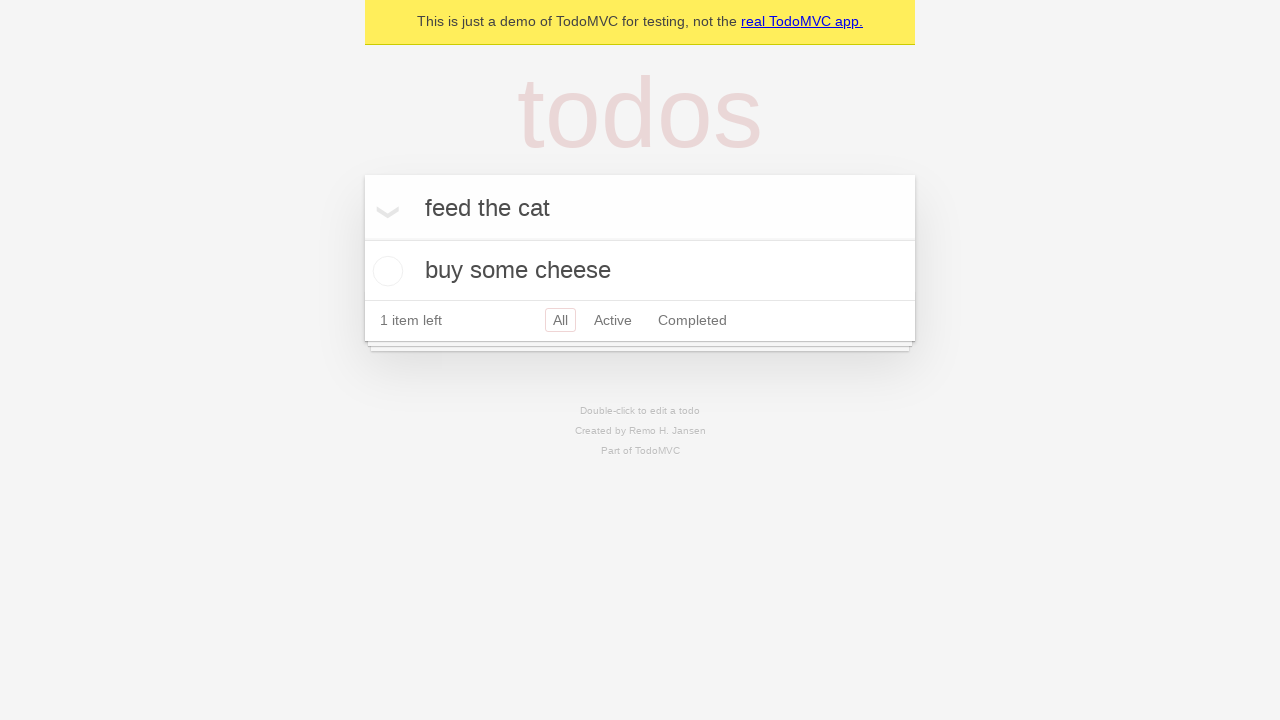

Pressed Enter to add second todo item on .new-todo
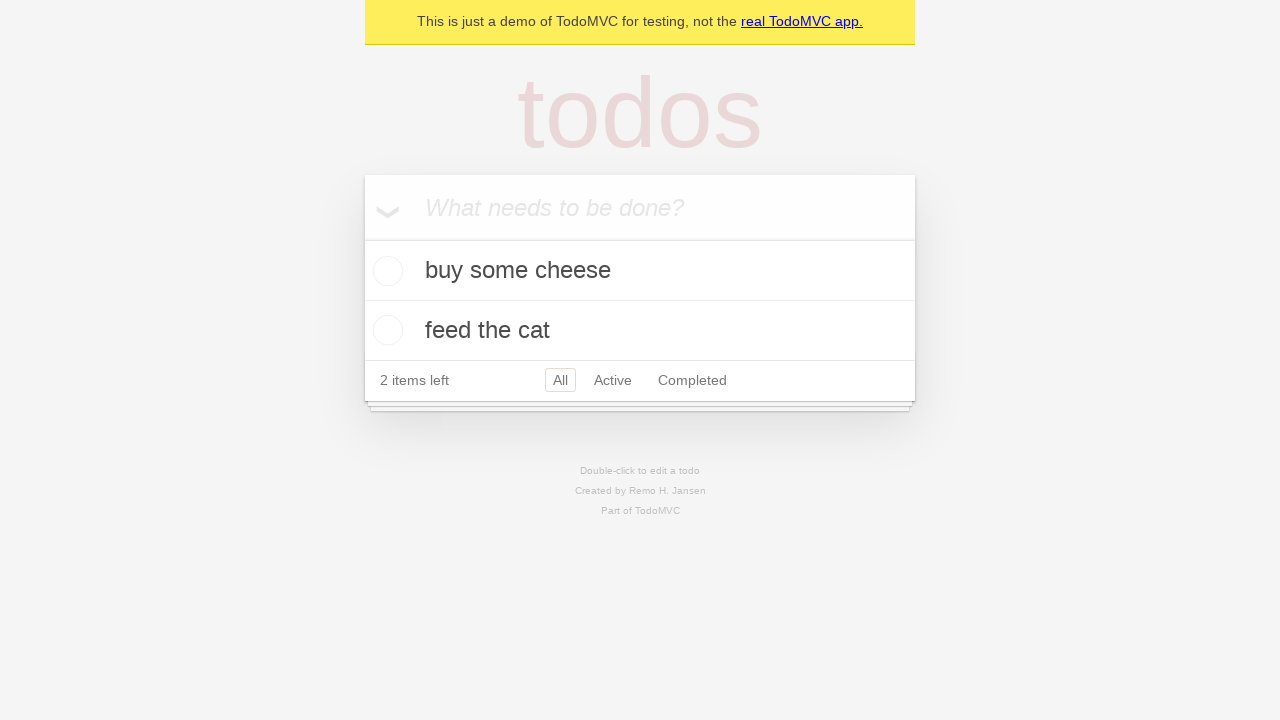

Filled new todo input with 'book a doctors appointment' on .new-todo
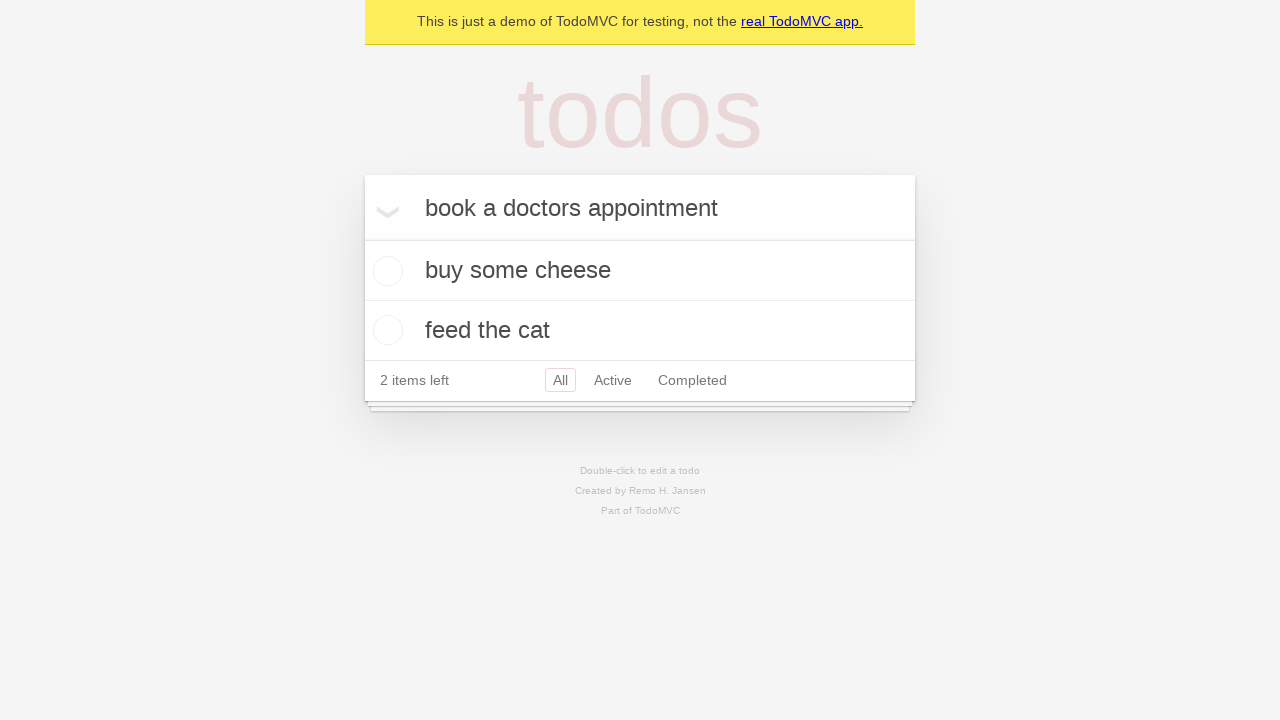

Pressed Enter to add third todo item on .new-todo
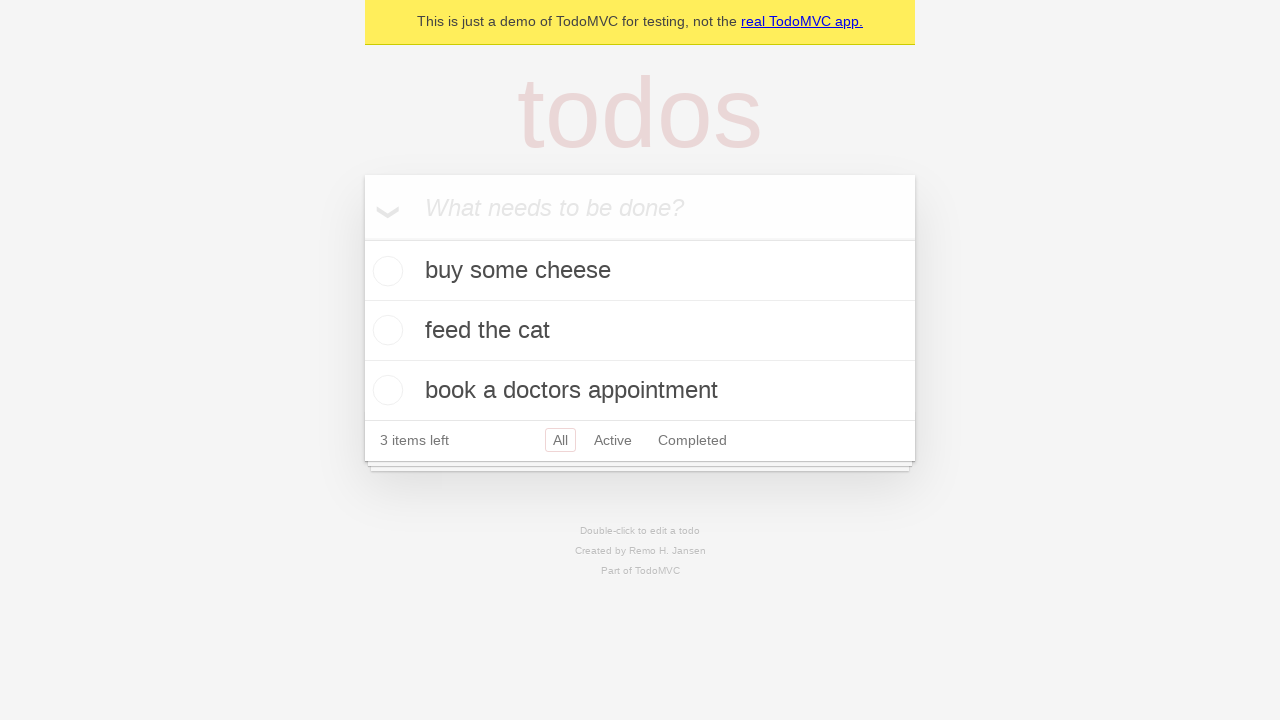

Waited for all 3 todo items to appear in the list
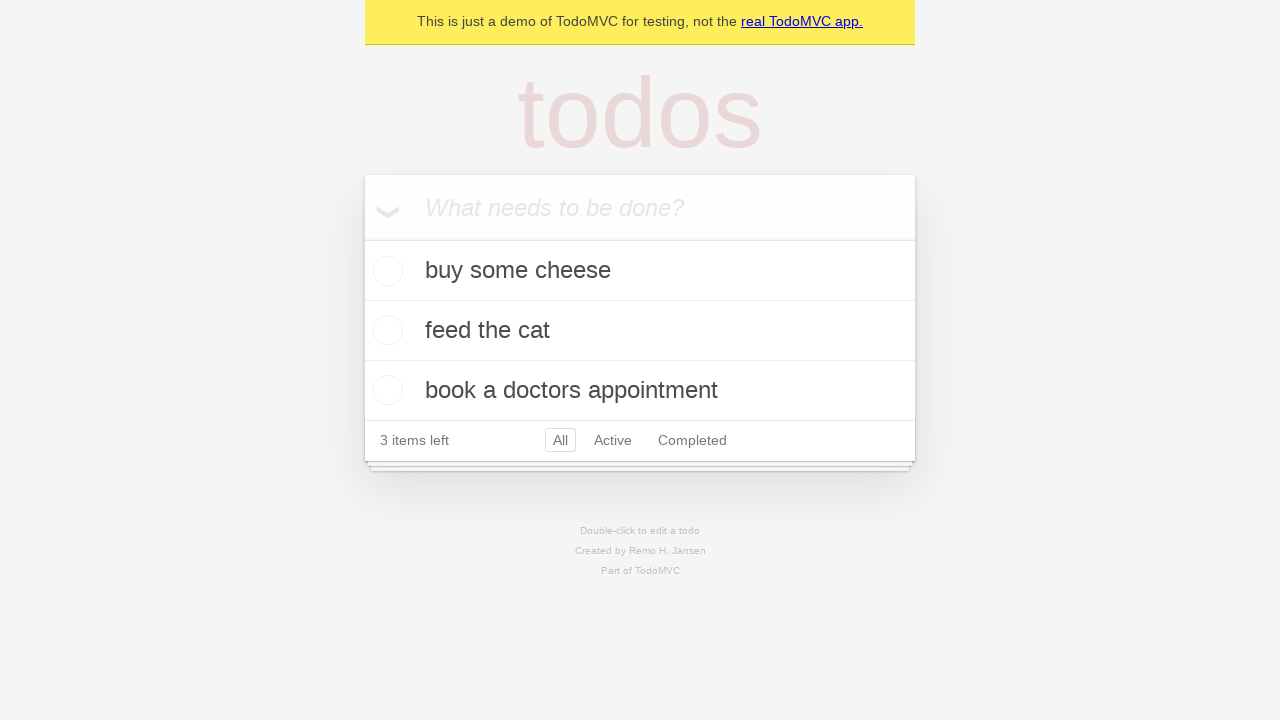

Checked toggle-all to mark all items as complete at (362, 238) on .toggle-all
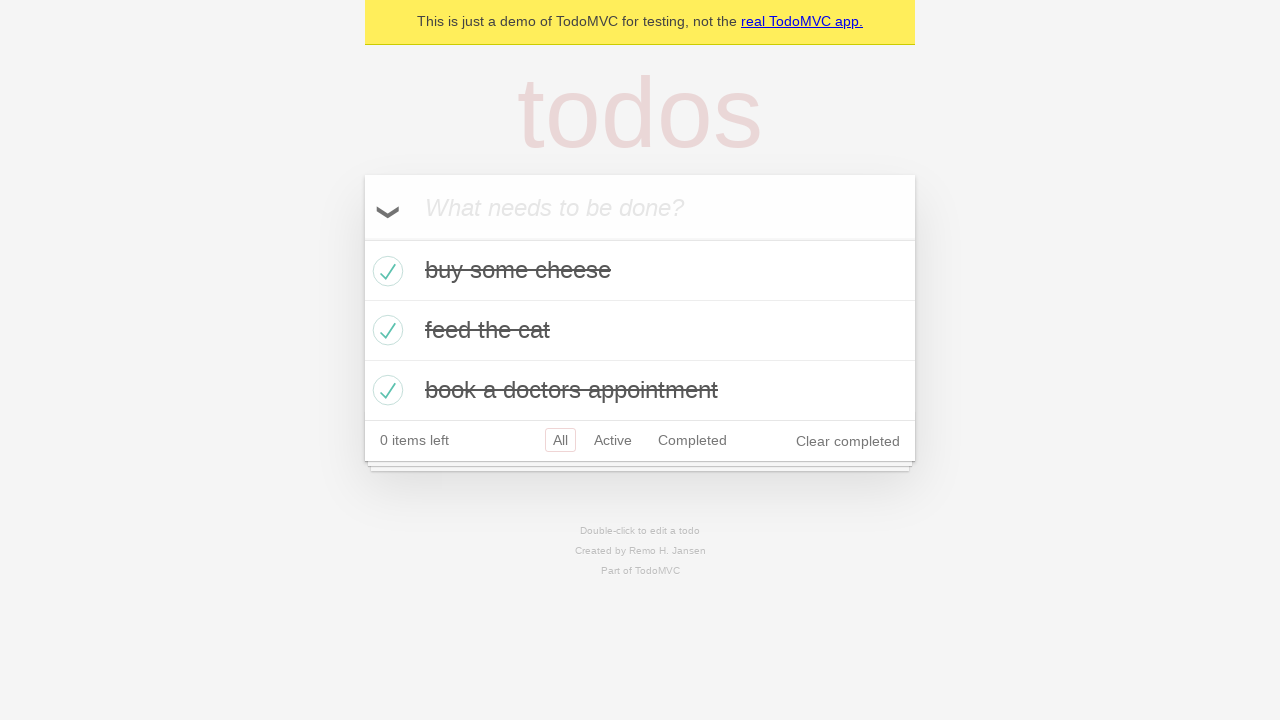

Unchecked toggle-all to clear complete state of all items at (362, 238) on .toggle-all
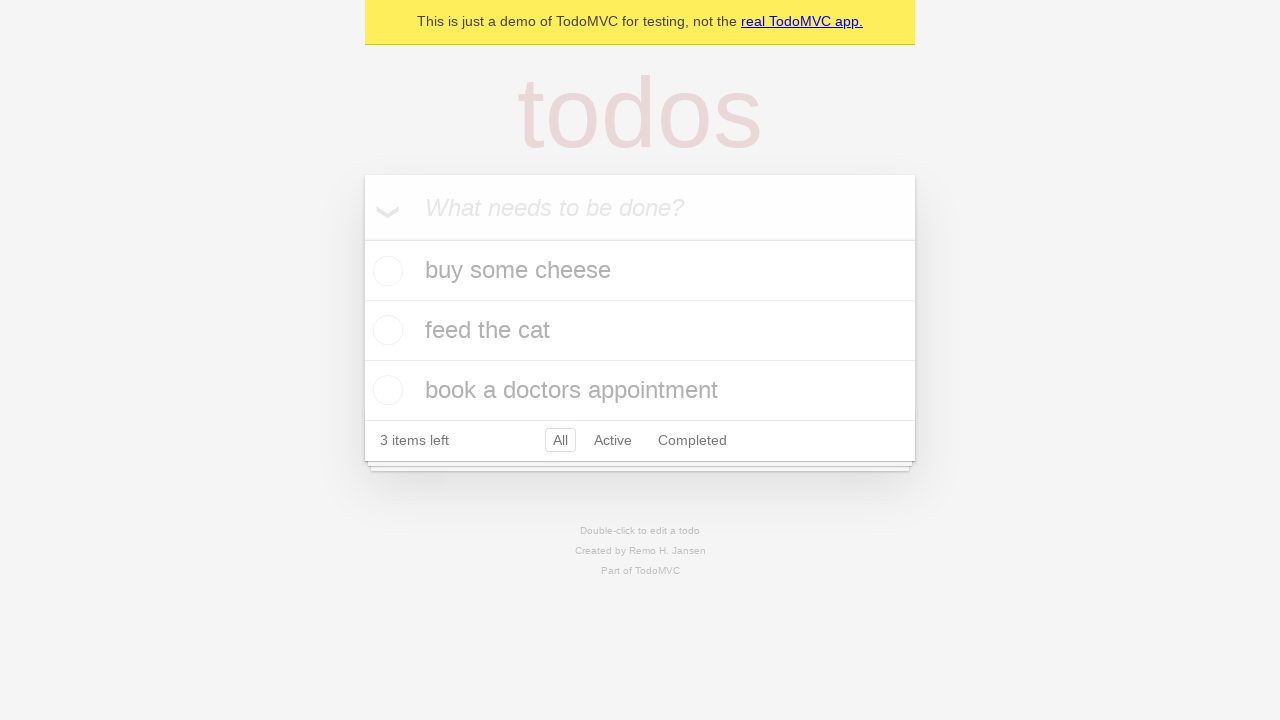

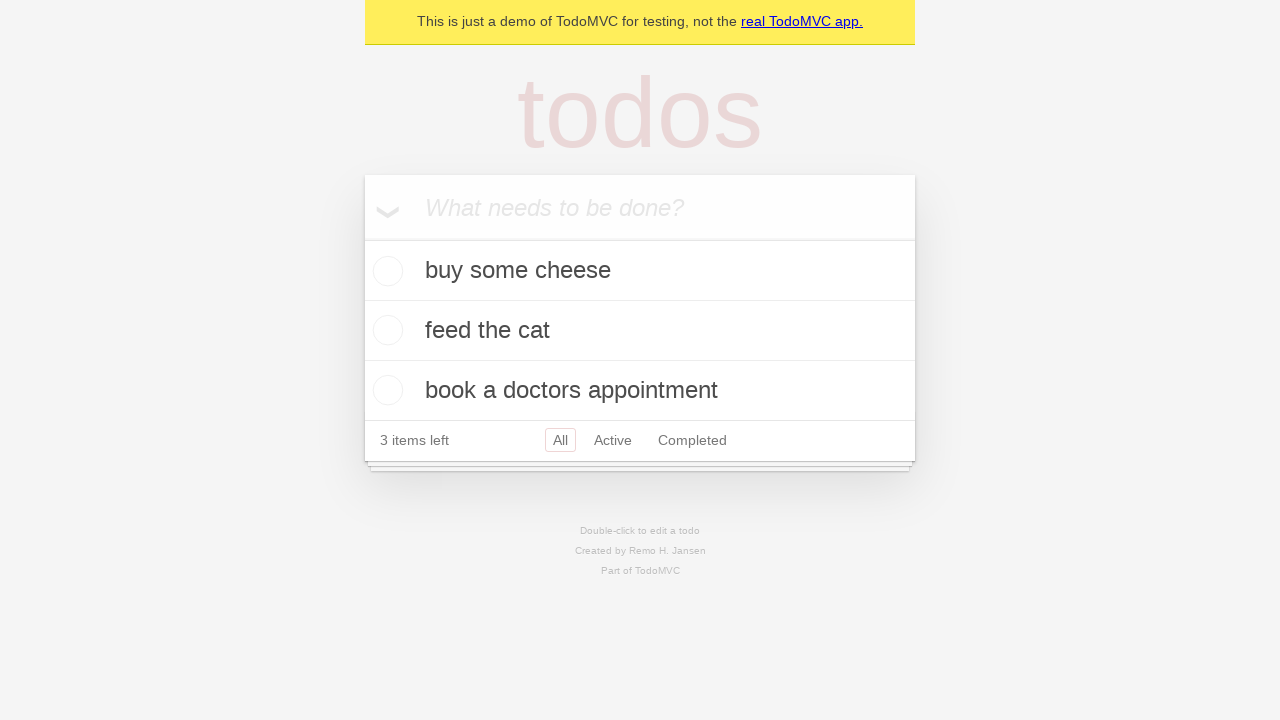